Tests the student registration form on demoqa.com by filling all required fields (name, email, gender, phone, date of birth, subject, hobbies, address, state, city) and submitting the form

Starting URL: https://demoqa.com/automation-practice-form

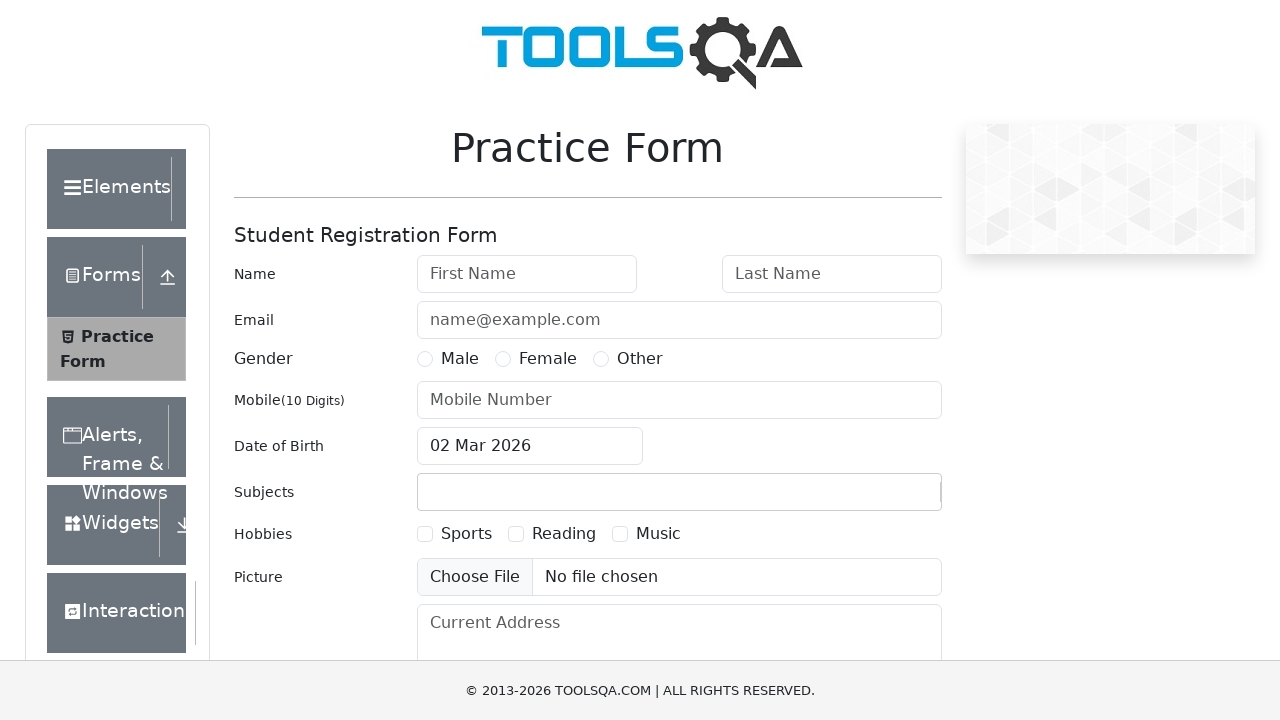

Filled first name field with 'Michael' on internal:role=textbox[name="First Name"i]
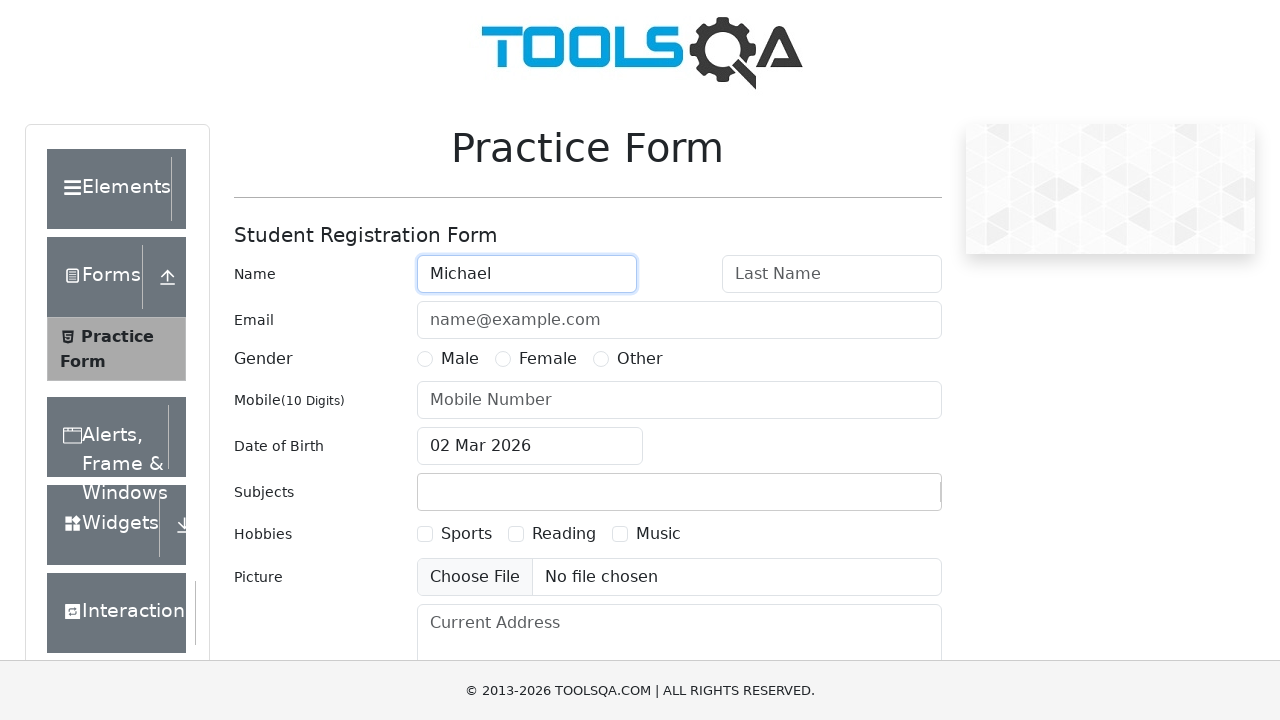

Filled last name field with 'Johnson' on internal:role=textbox[name="Last Name"i]
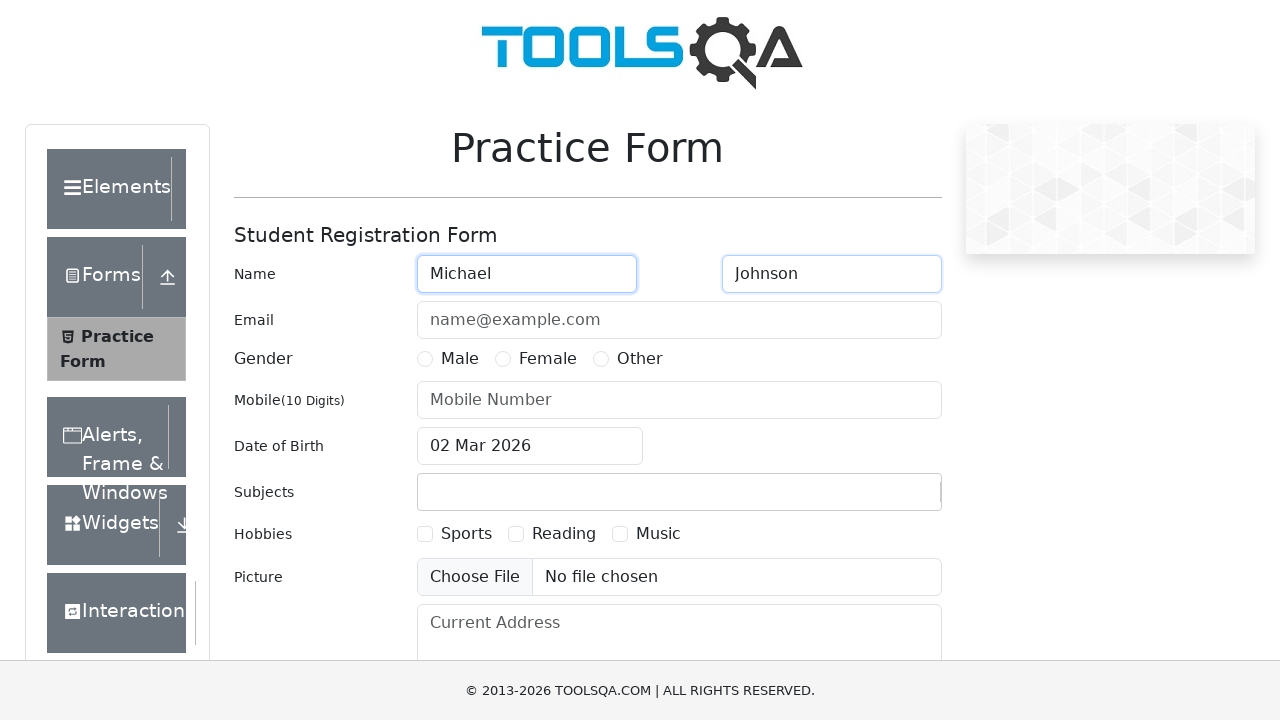

Filled email field with 'michael.johnson@testmail.com' on internal:role=textbox[name="name@example.com"i]
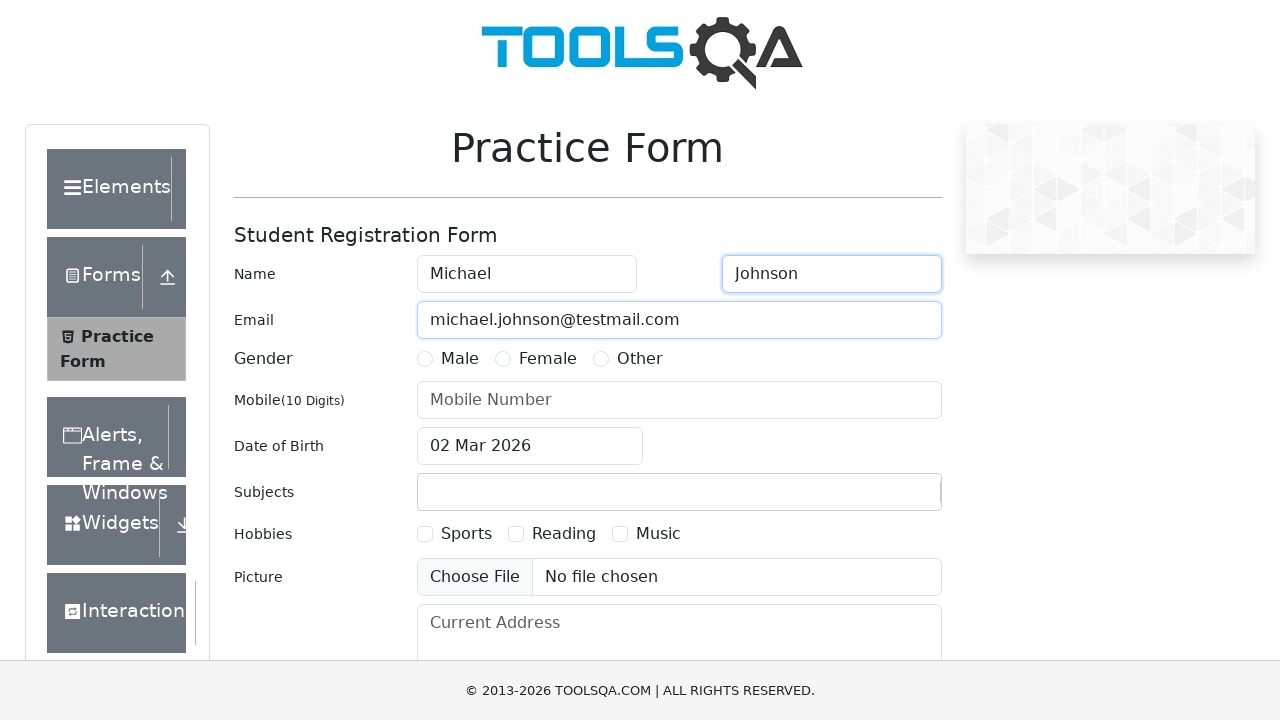

Selected a random gender option at (460, 359) on label[for="gender-radio-1"]
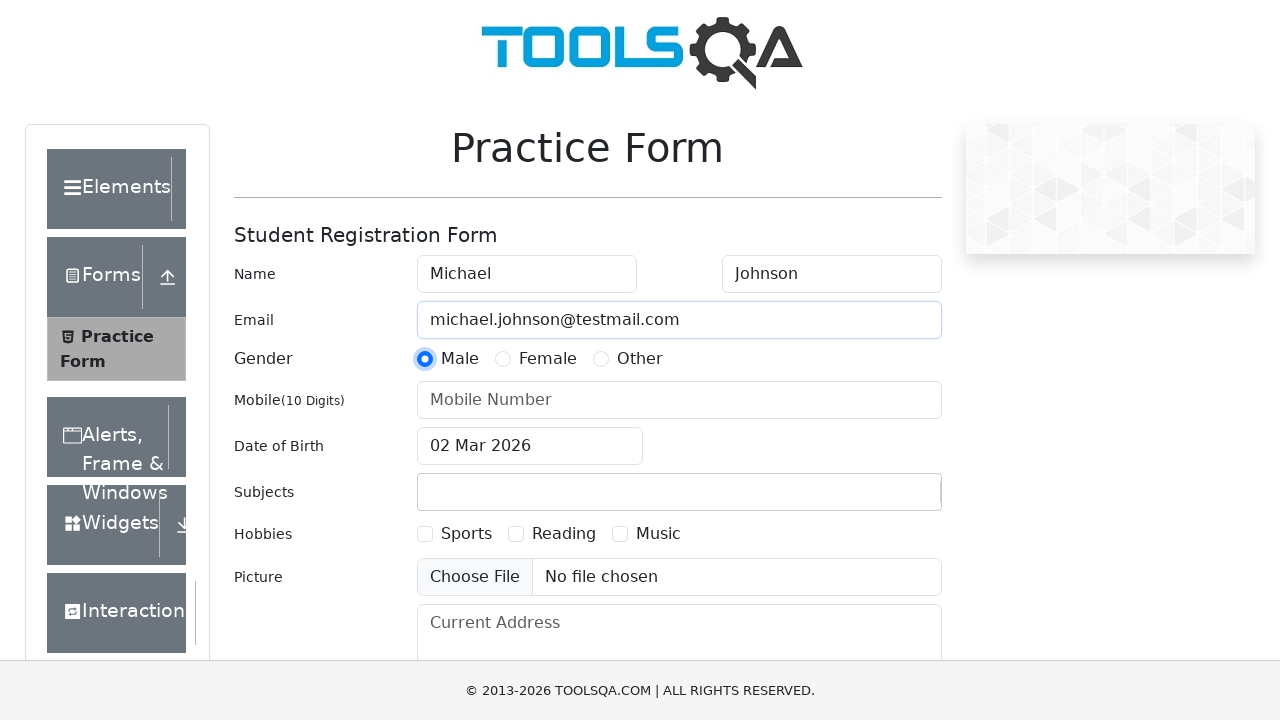

Filled phone number field with '9876543210' on internal:role=textbox[name="Mobile Number"i]
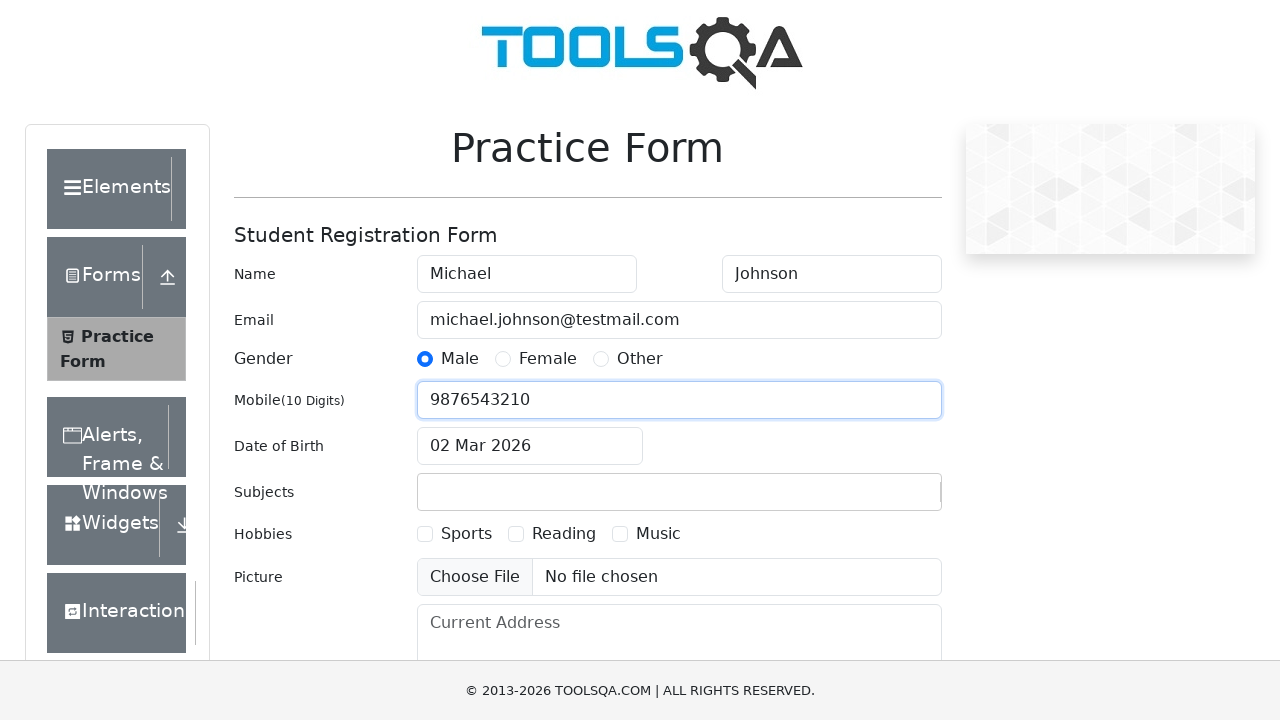

Clicked date of birth input to open date picker at (530, 446) on #dateOfBirthInput
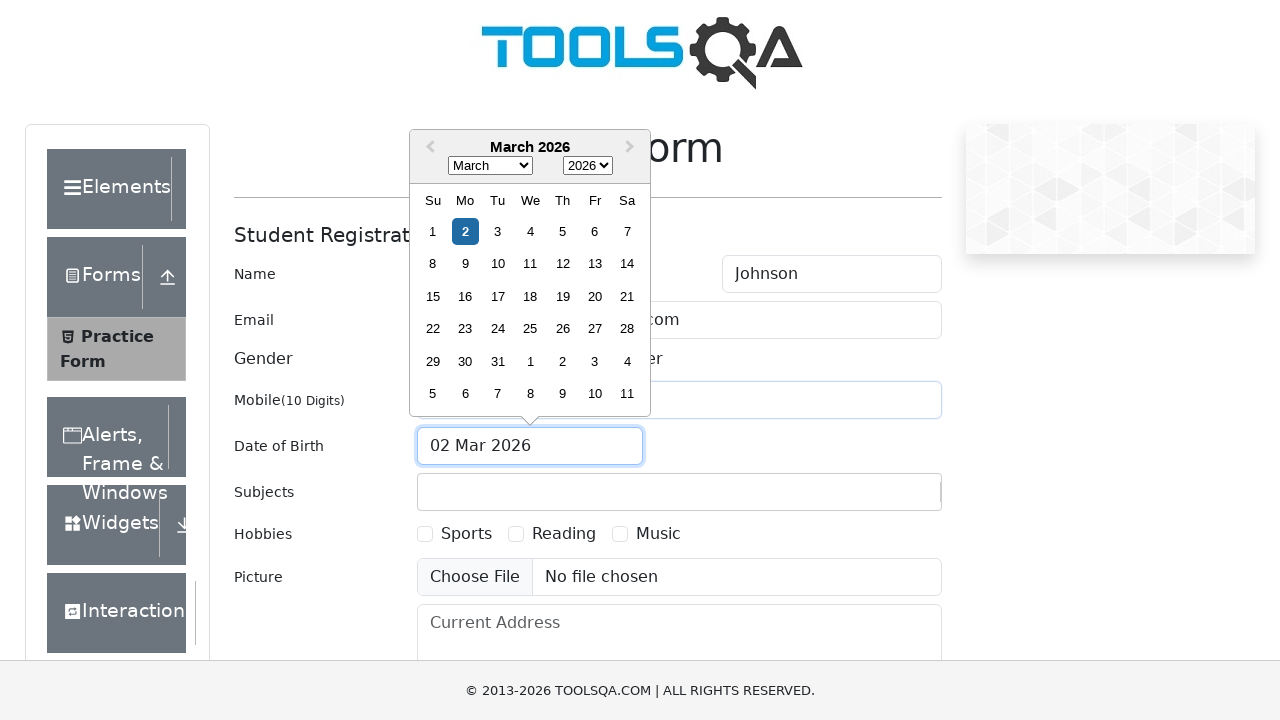

Selected month June (value 5) from date picker on .react-datepicker__month-select
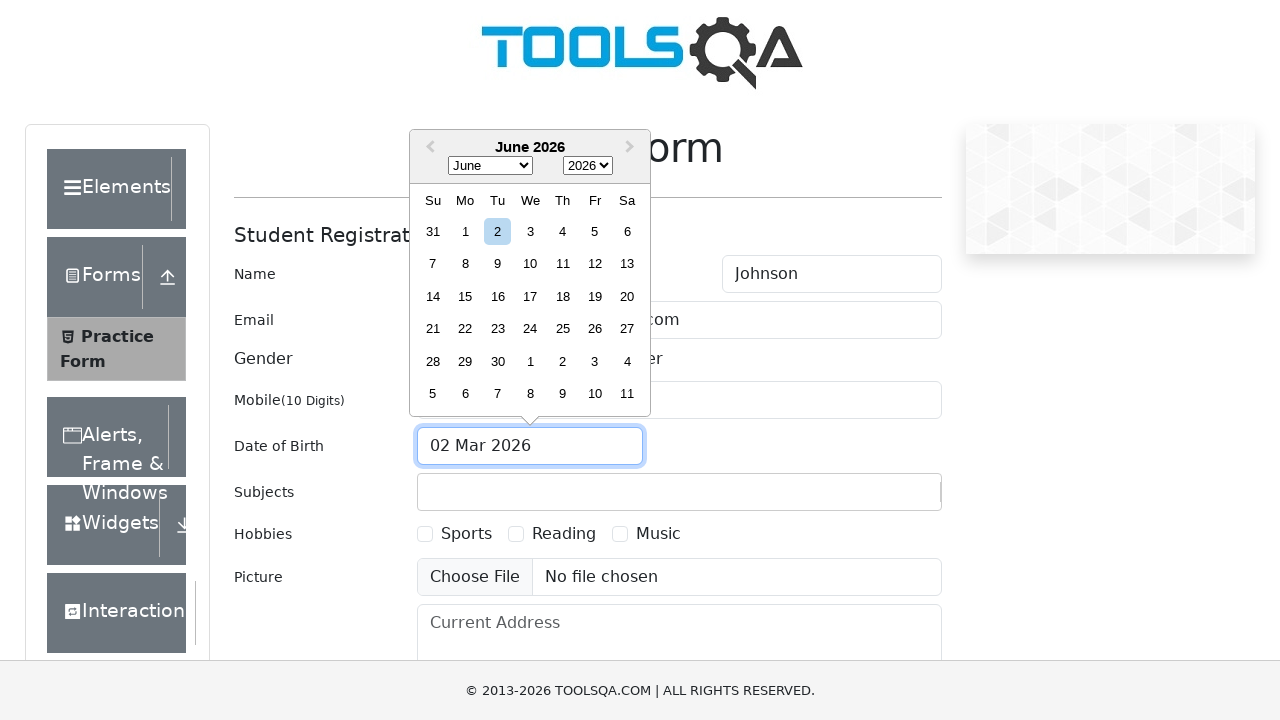

Selected year 1995 from date picker on .react-datepicker__year-select
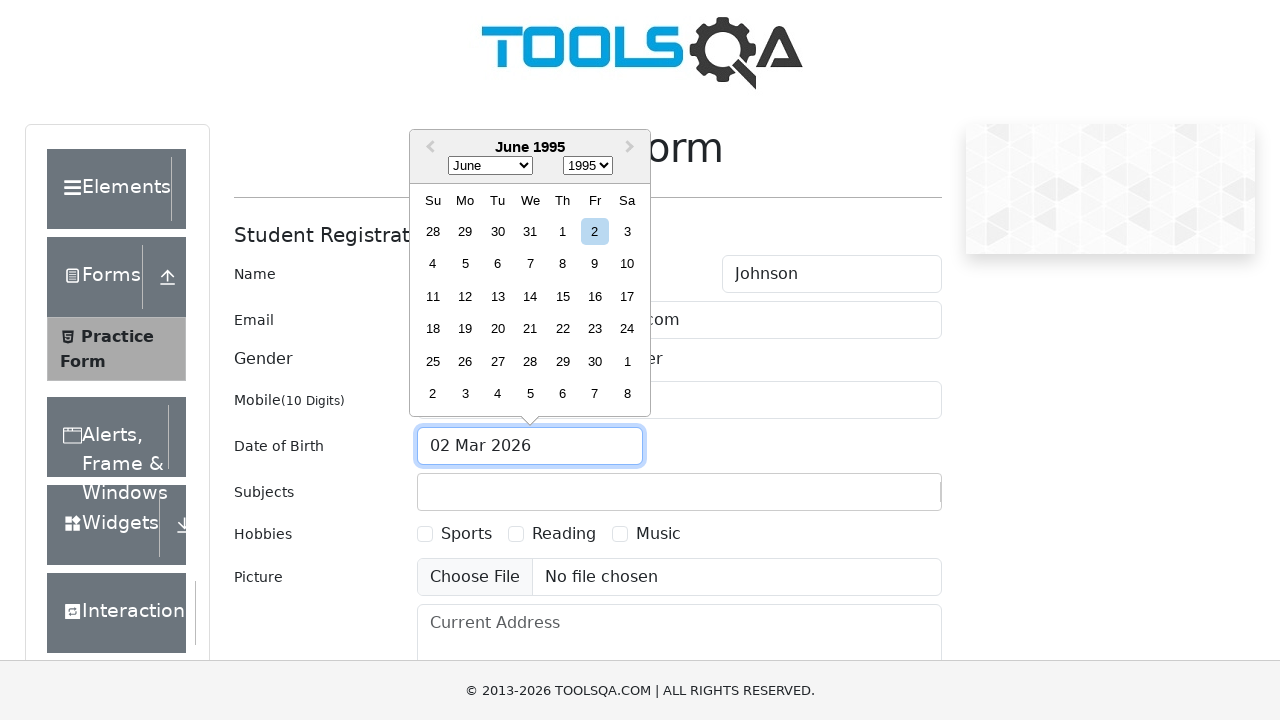

Selected day 15 from date picker at (562, 296) on div.react-datepicker__month div.react-datepicker__day:has-text('15') >> nth=0
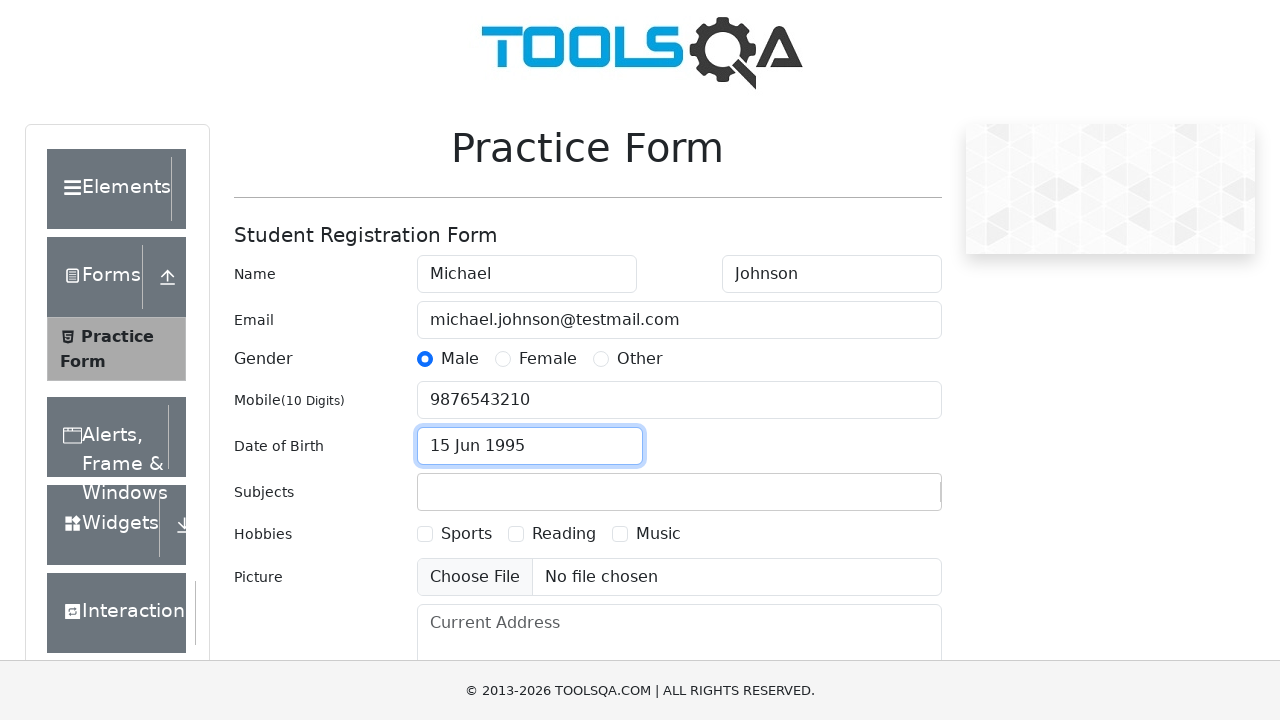

Filled subject field with 'Maths' on #subjectsInput
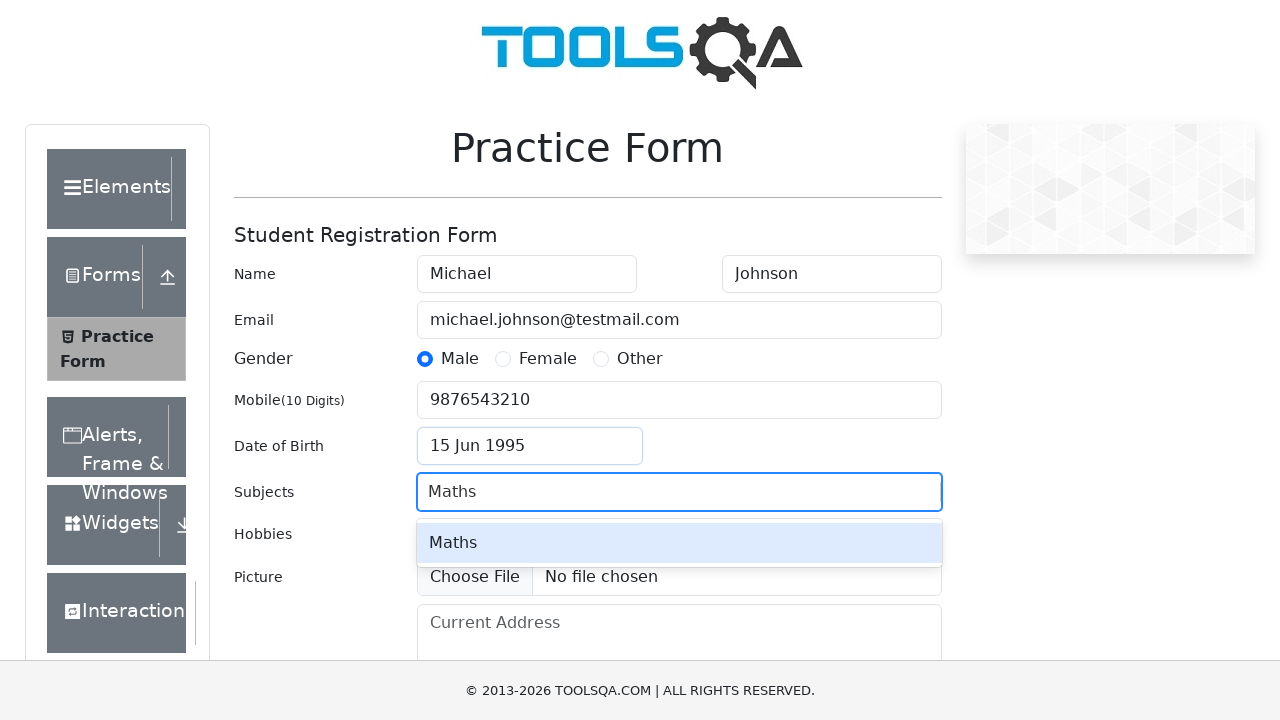

Waited for subject autocomplete dropdown to appear
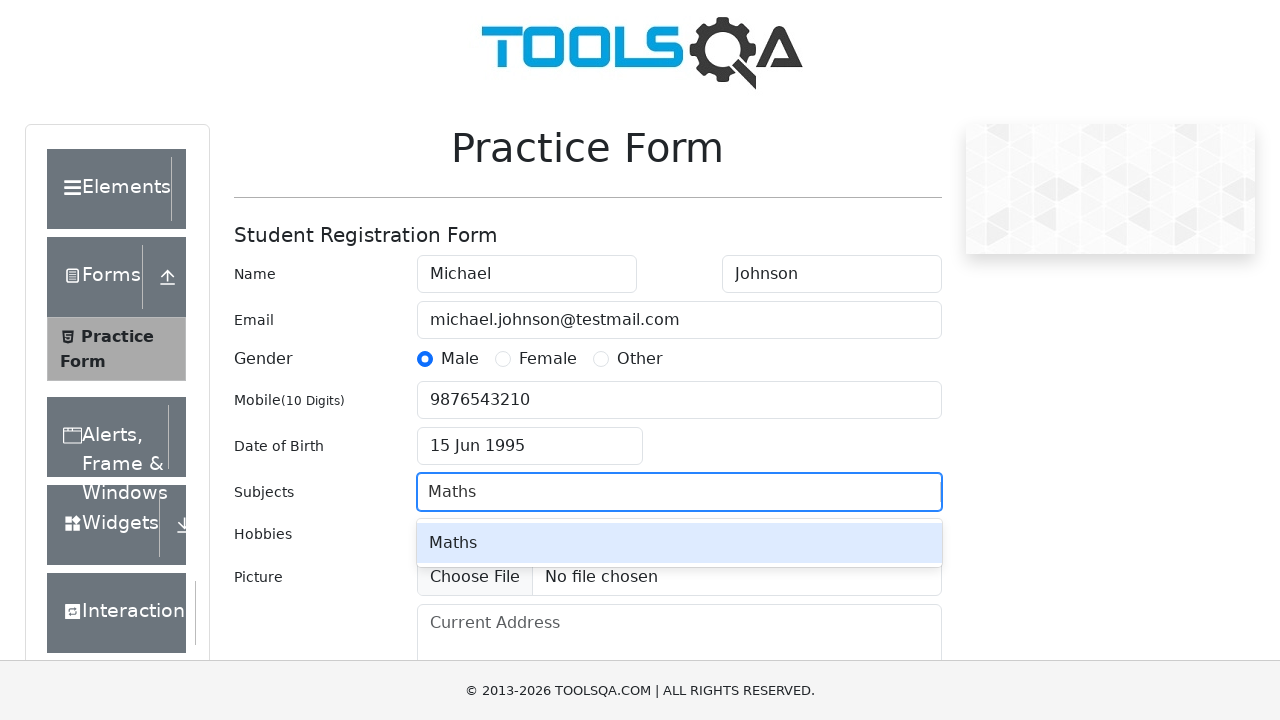

Pressed Enter to select subject from autocomplete on #subjectsInput
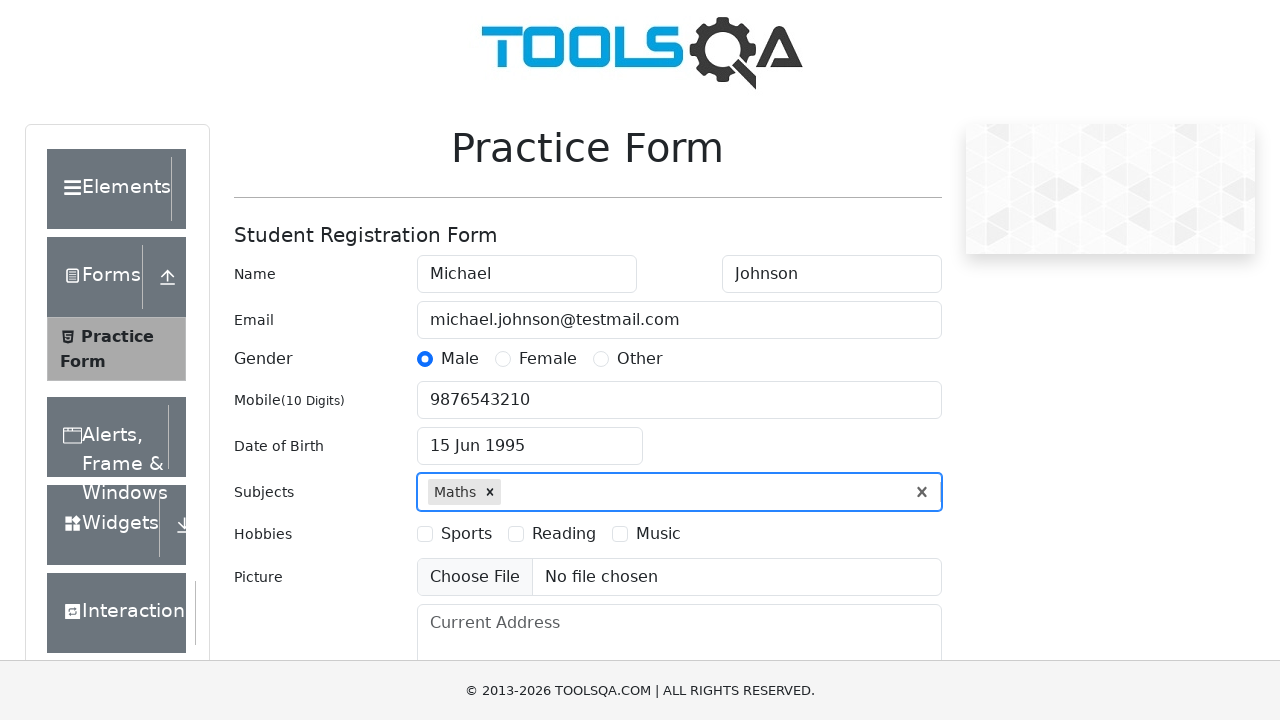

Selected a random hobby checkbox at (564, 534) on label[for="hobbies-checkbox-2"]
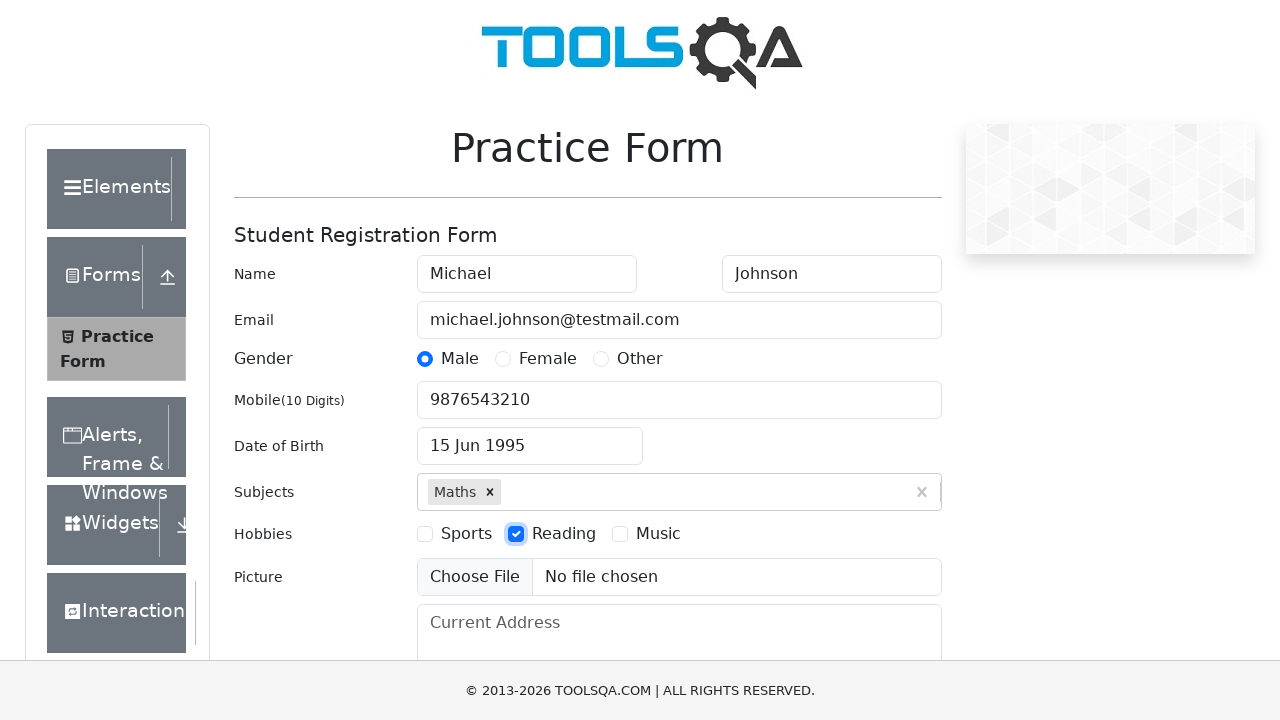

Filled address field with '742 Evergreen Terrace, Springfield' on internal:role=textbox[name="Current Address"i]
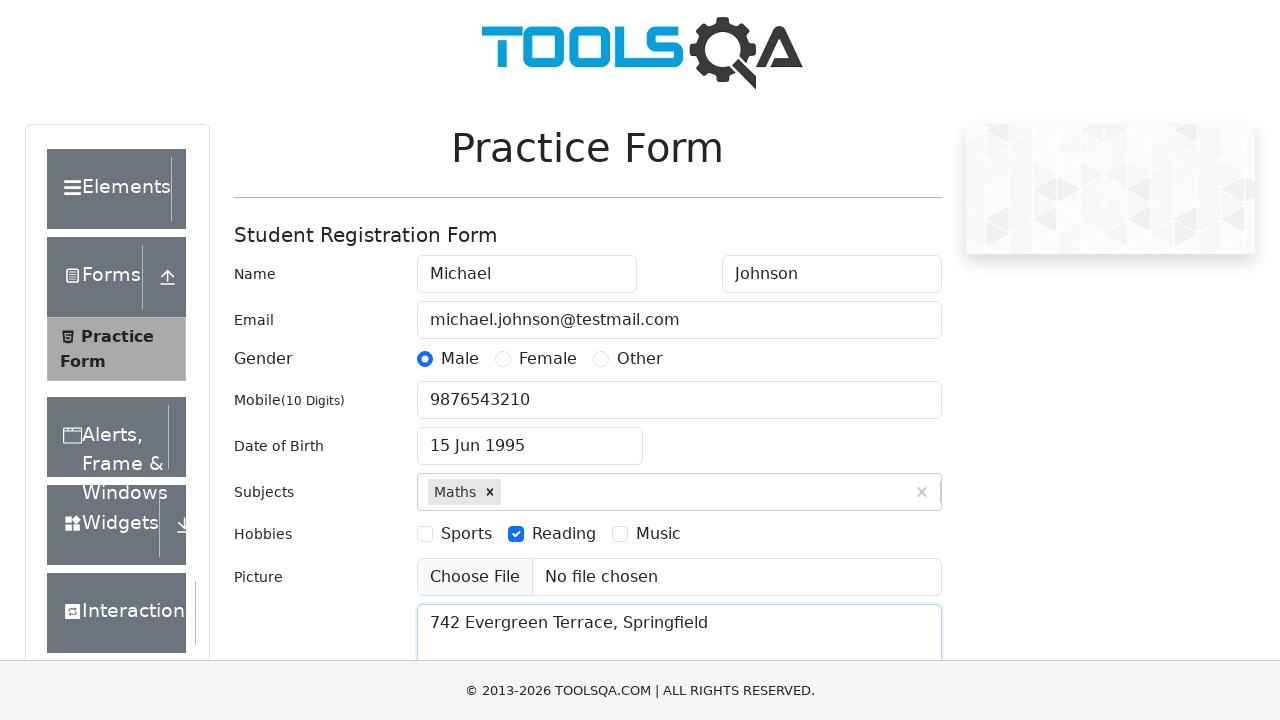

Clicked state selector dropdown at (527, 437) on #state
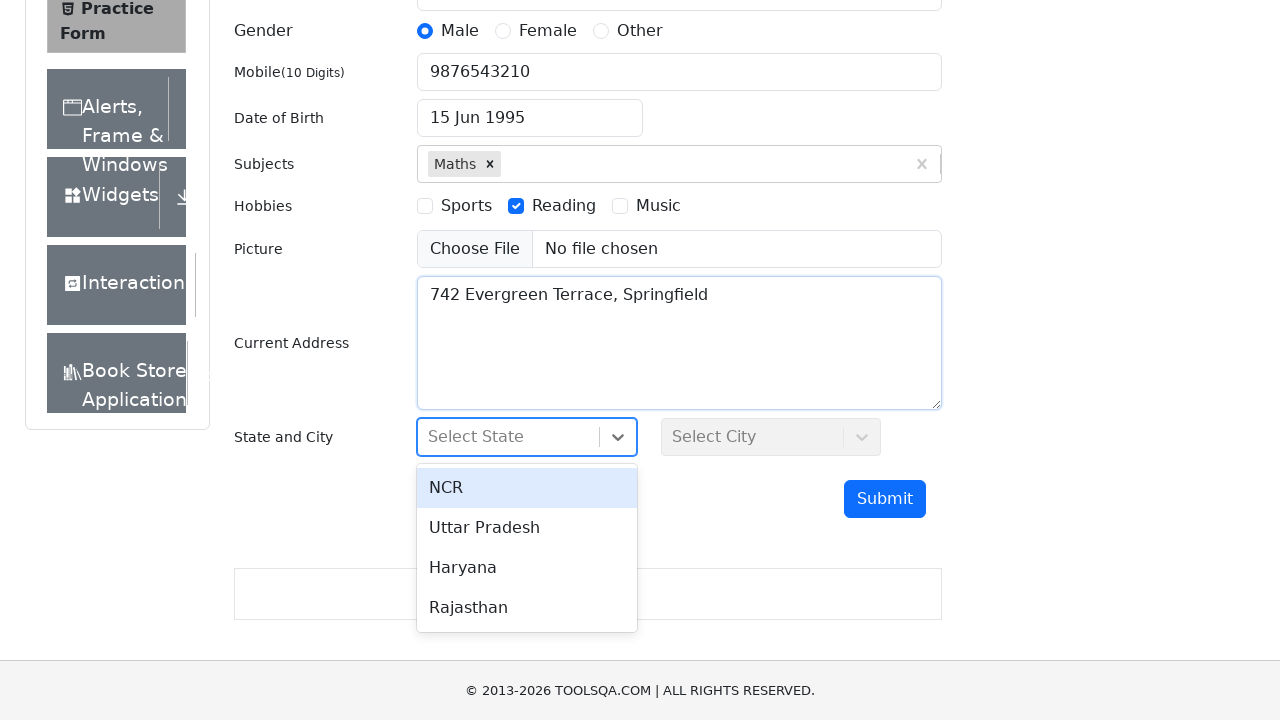

Filled state field with 'NCR' on #react-select-3-input
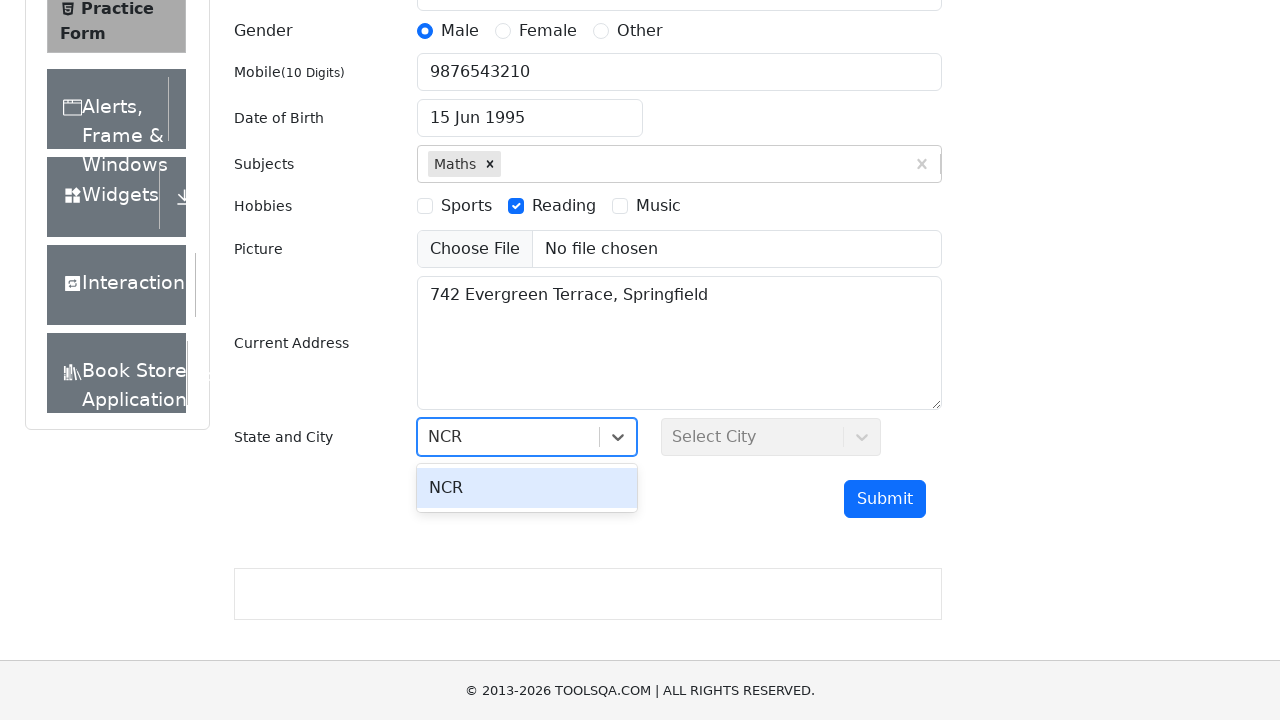

Pressed Enter to confirm state selection on #react-select-3-input
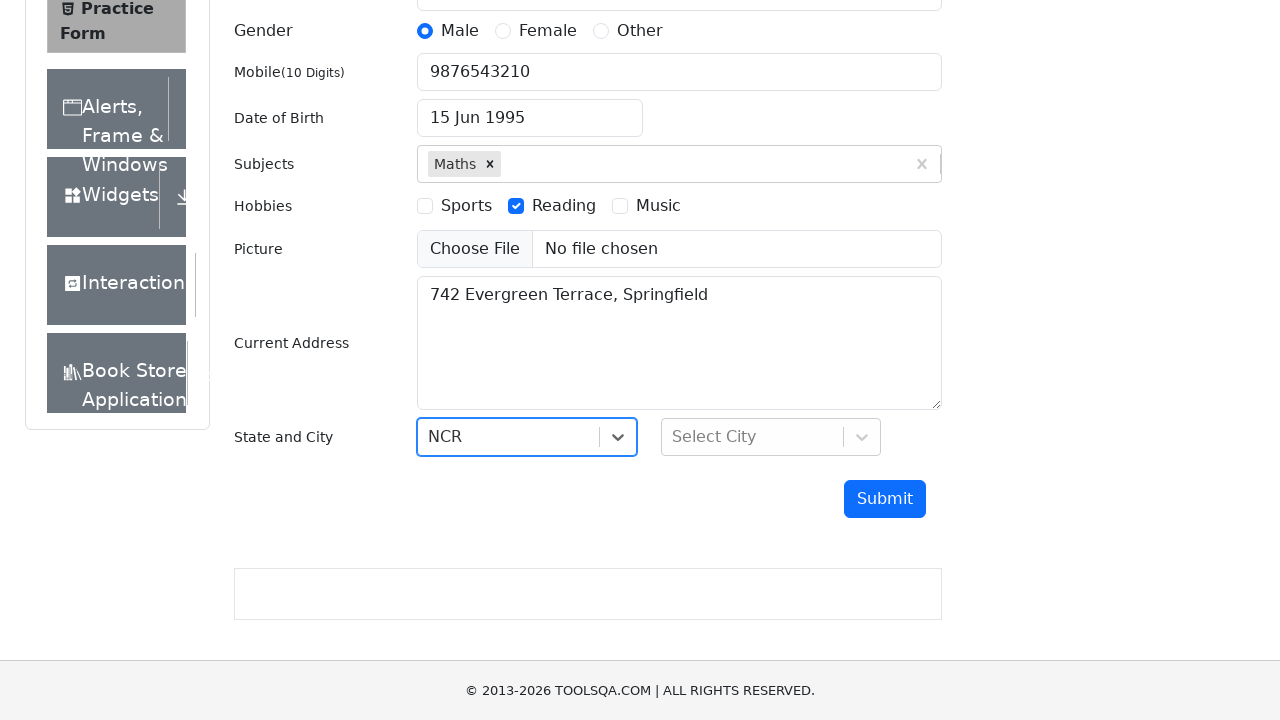

Clicked city selector dropdown at (771, 437) on #city
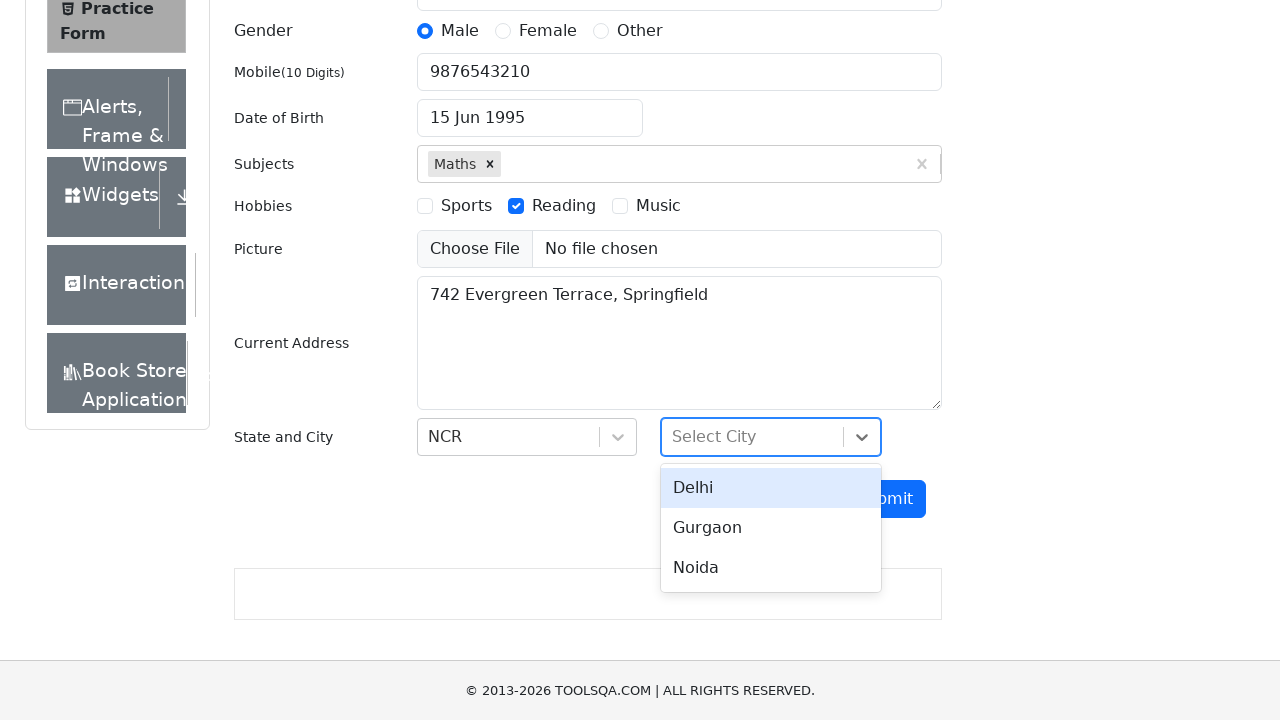

Filled city field with 'Delhi' on #react-select-4-input
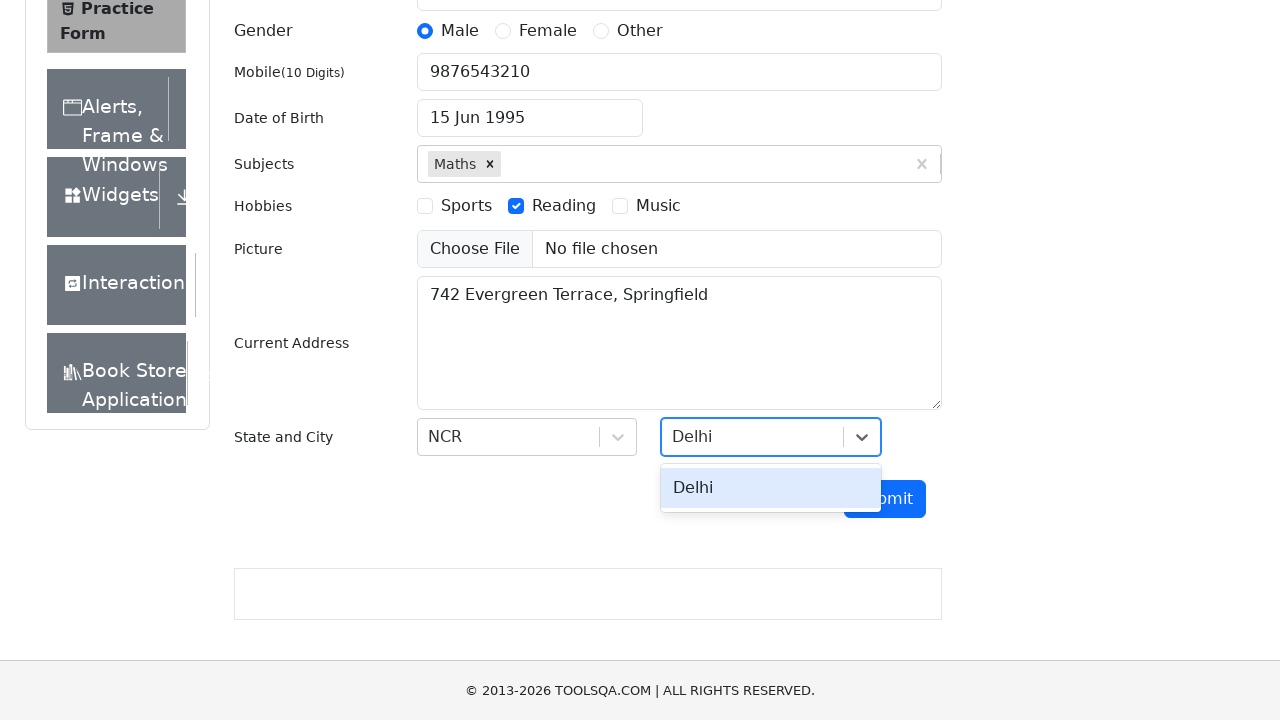

Pressed Enter to confirm city selection on #react-select-4-input
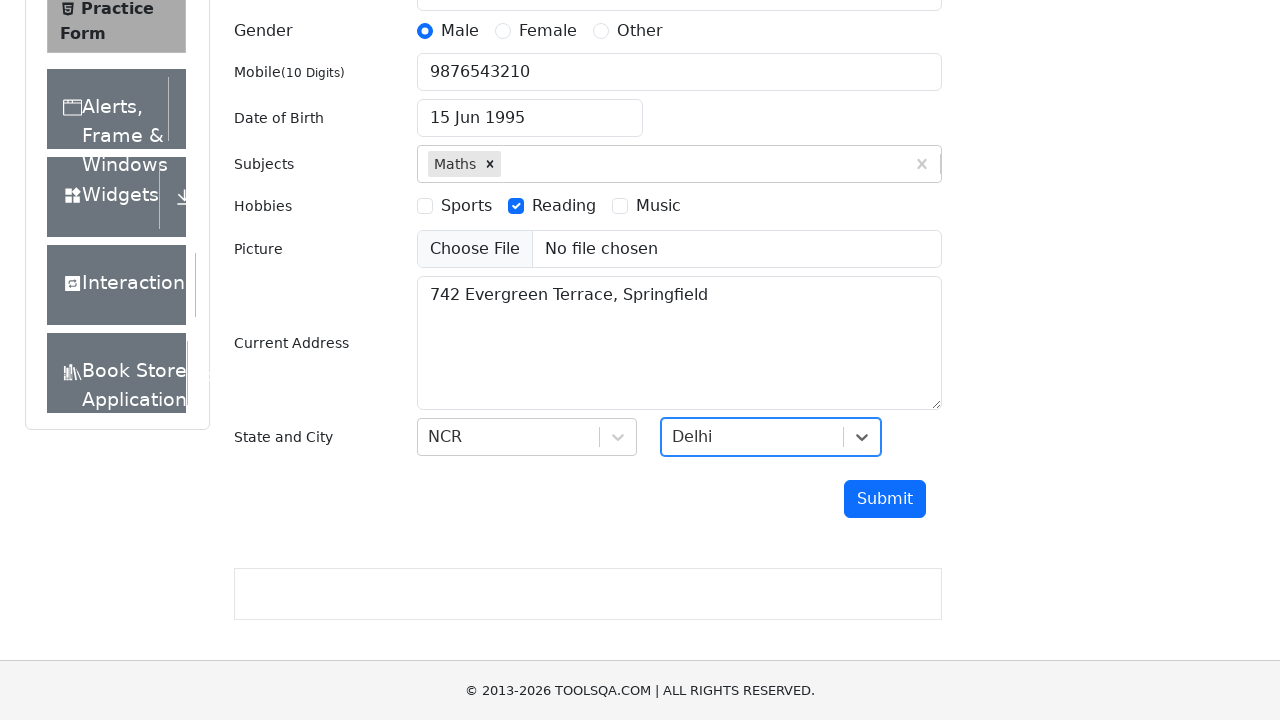

Clicked Submit button to submit the registration form at (885, 499) on internal:role=button[name="Submit"i]
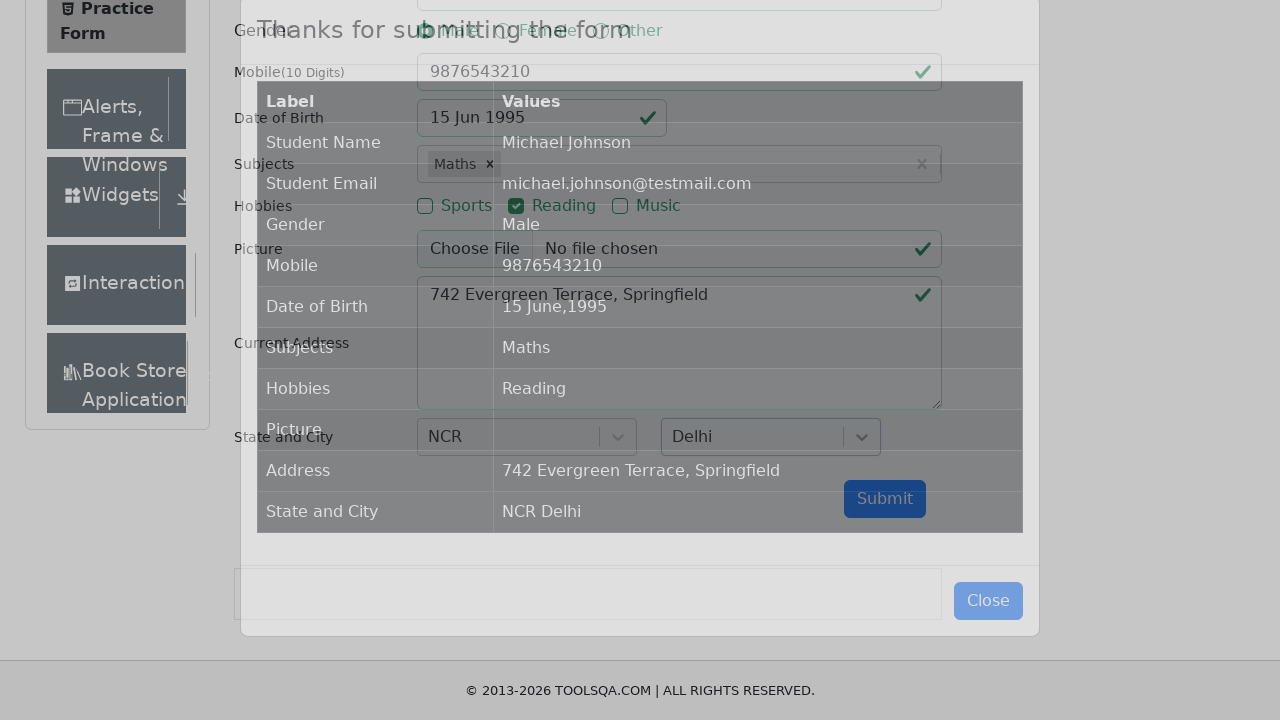

Waited for result table to appear confirming successful form submission
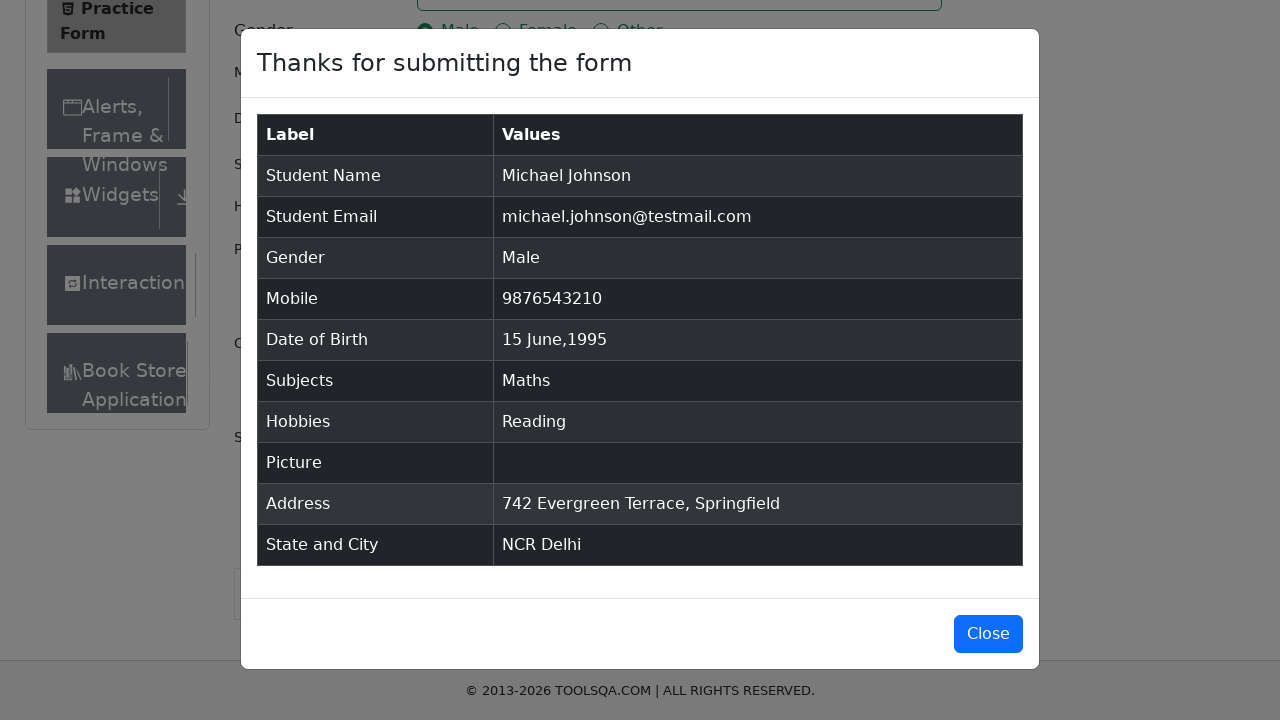

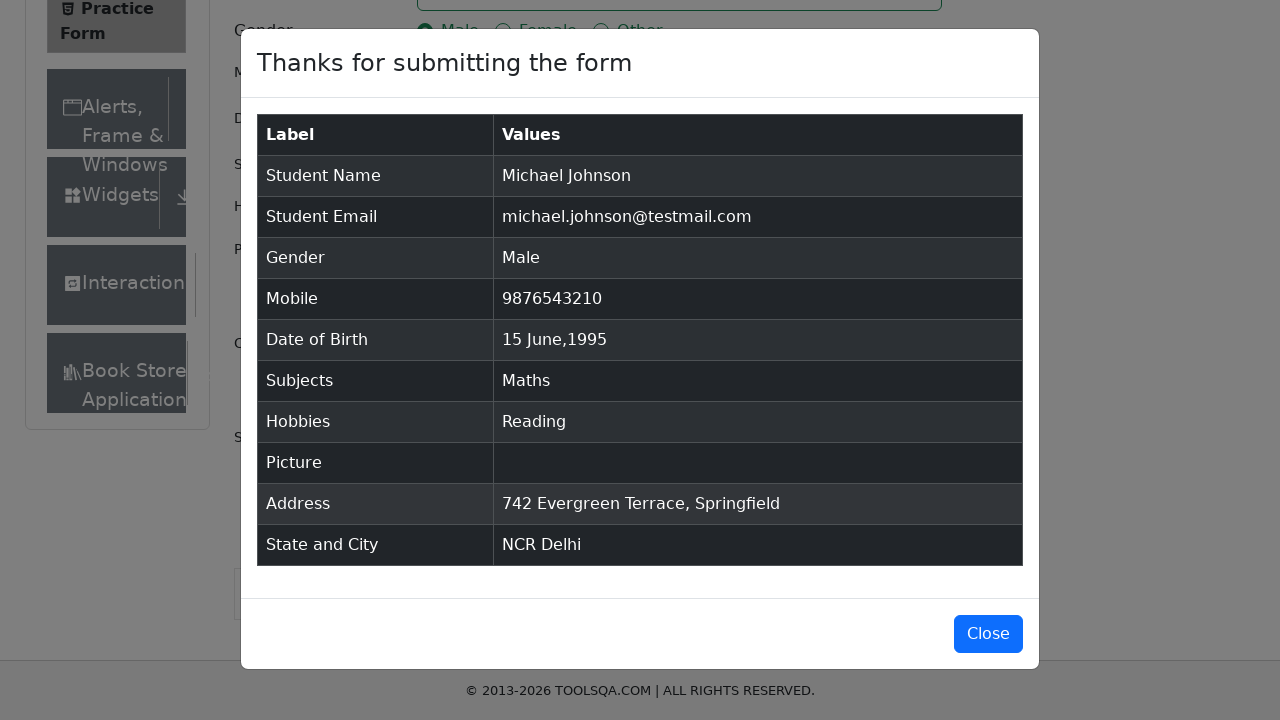